Tests dropdown functionality by selecting an option from a dropdown menu on the Rahul Shetty Academy practice page. The script iterates through dropdown options and selects by index.

Starting URL: https://rahulshettyacademy.com/AutomationPractice/

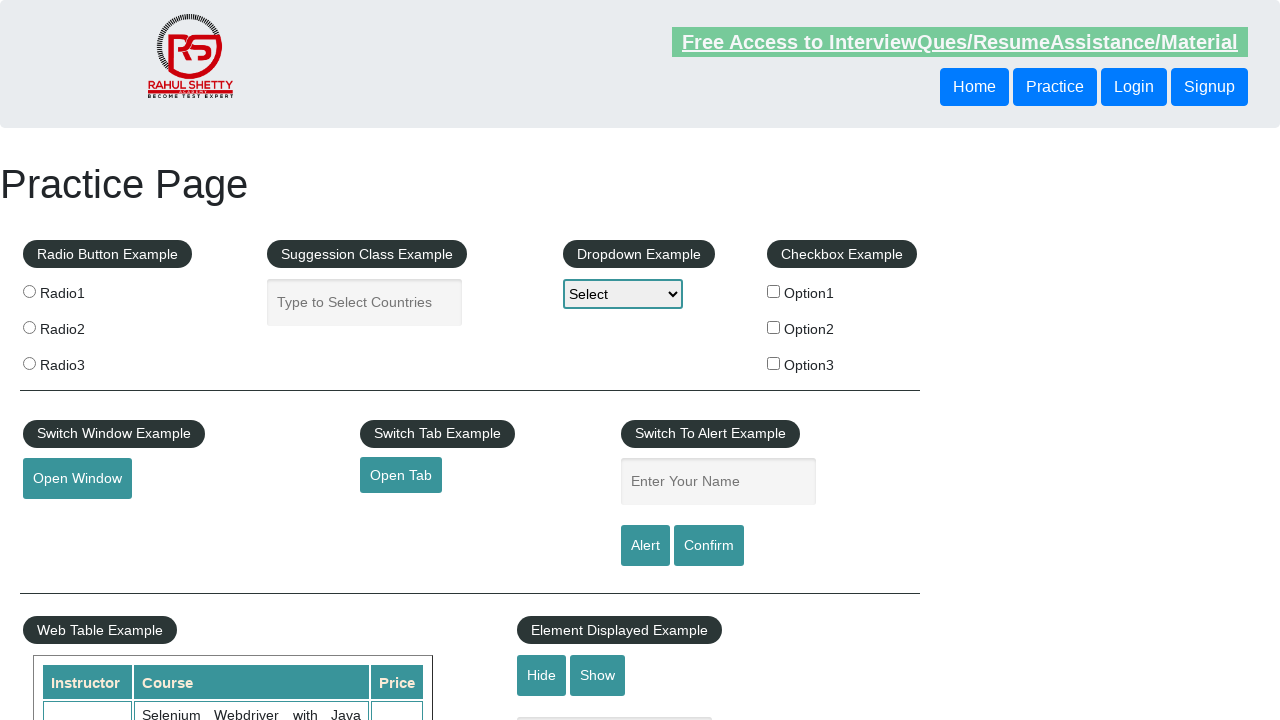

Dropdown element loaded and is visible
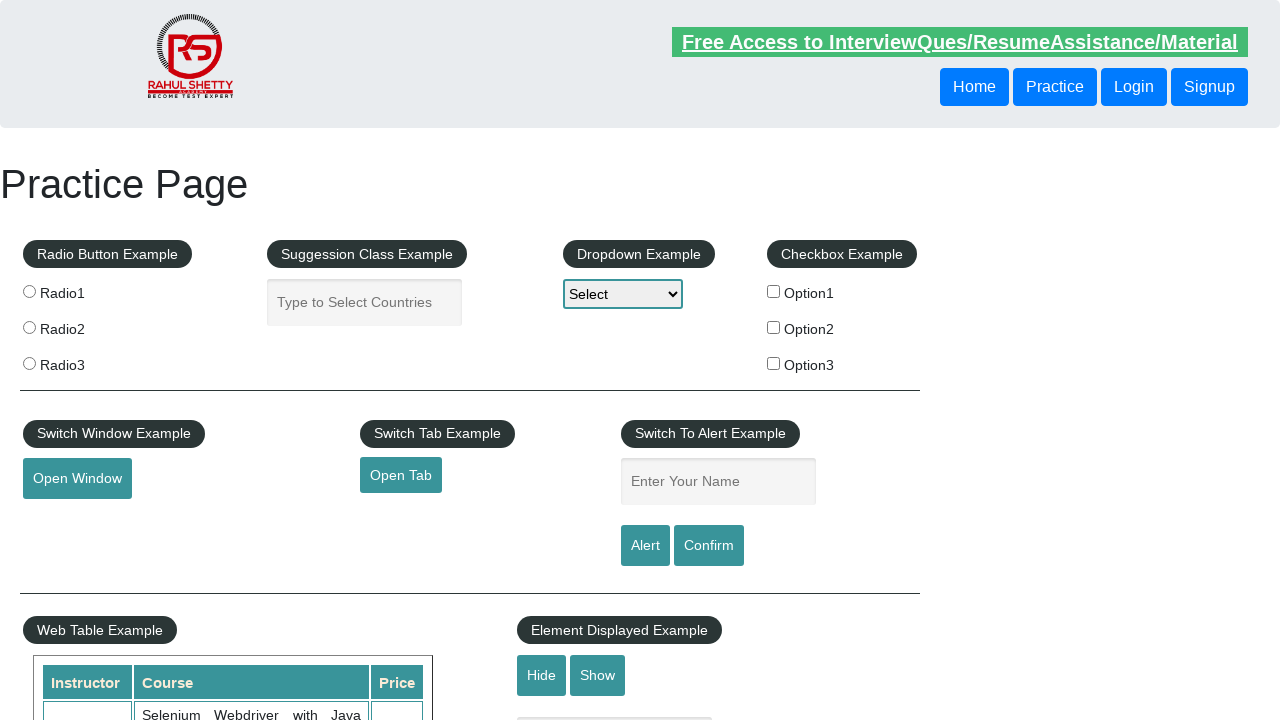

Selected Option1 from dropdown by index 1 on #dropdown-class-example
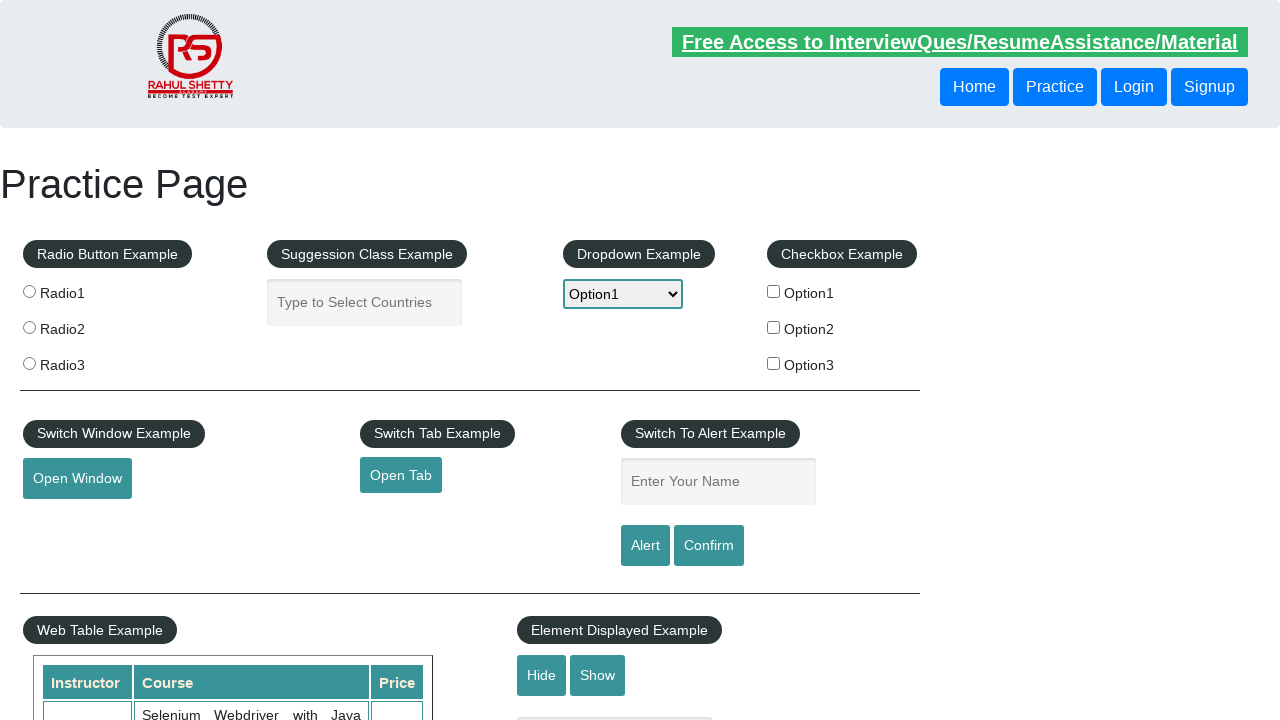

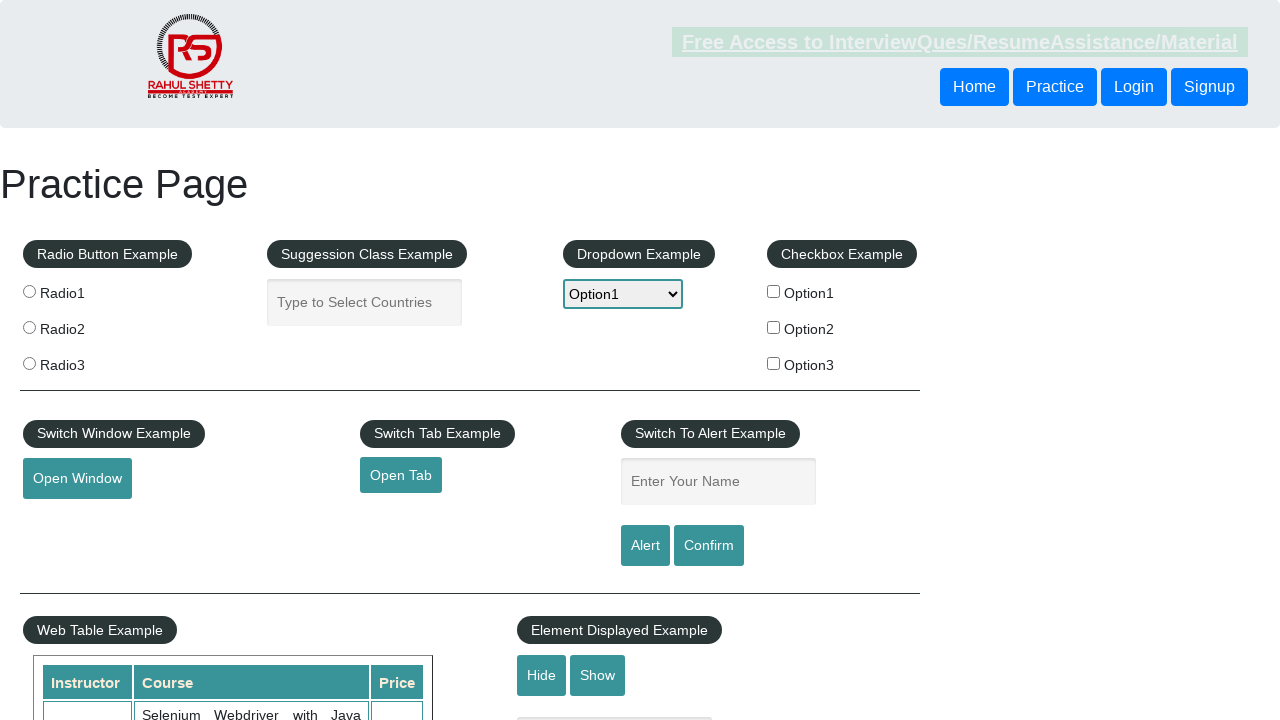